Tests JavaScript confirm dialog functionality in W3Schools tryit editor by clicking a button within an iframe, accepting the alert, and verifying the result text

Starting URL: https://www.w3schools.com/js/tryit.asp?filename=tryjs_confirm

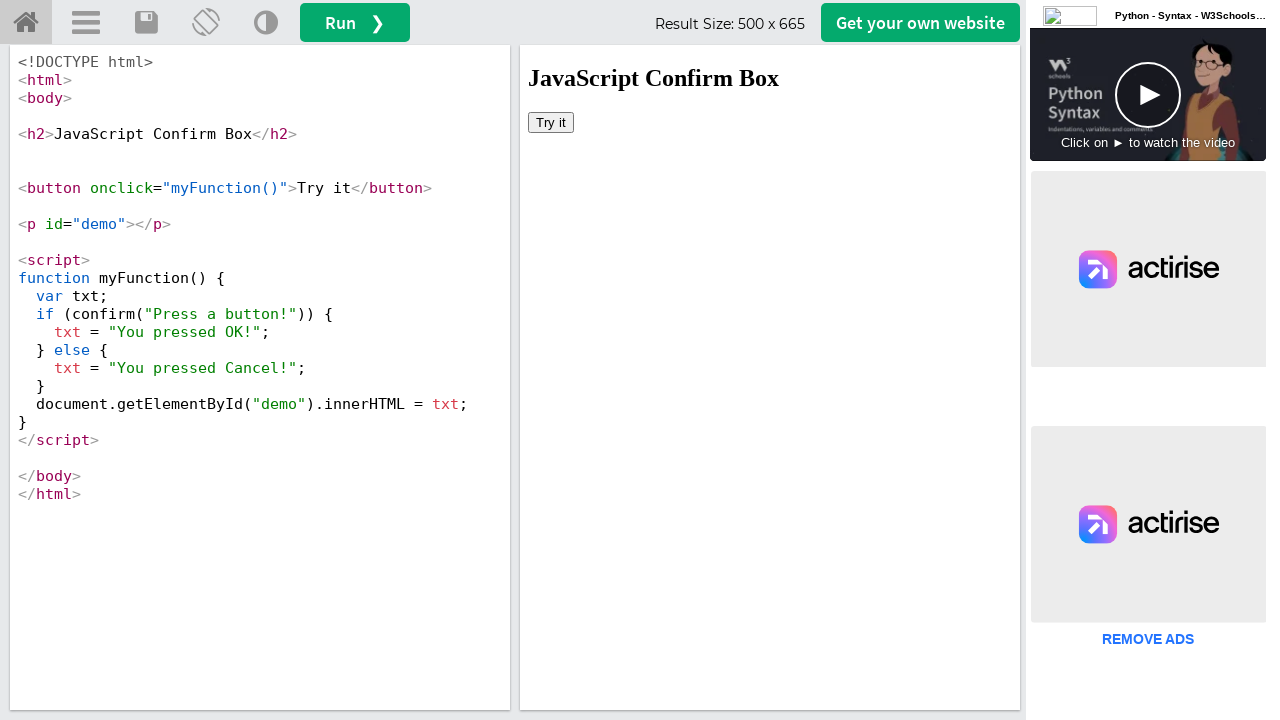

Located iframe with ID 'iframeResult'
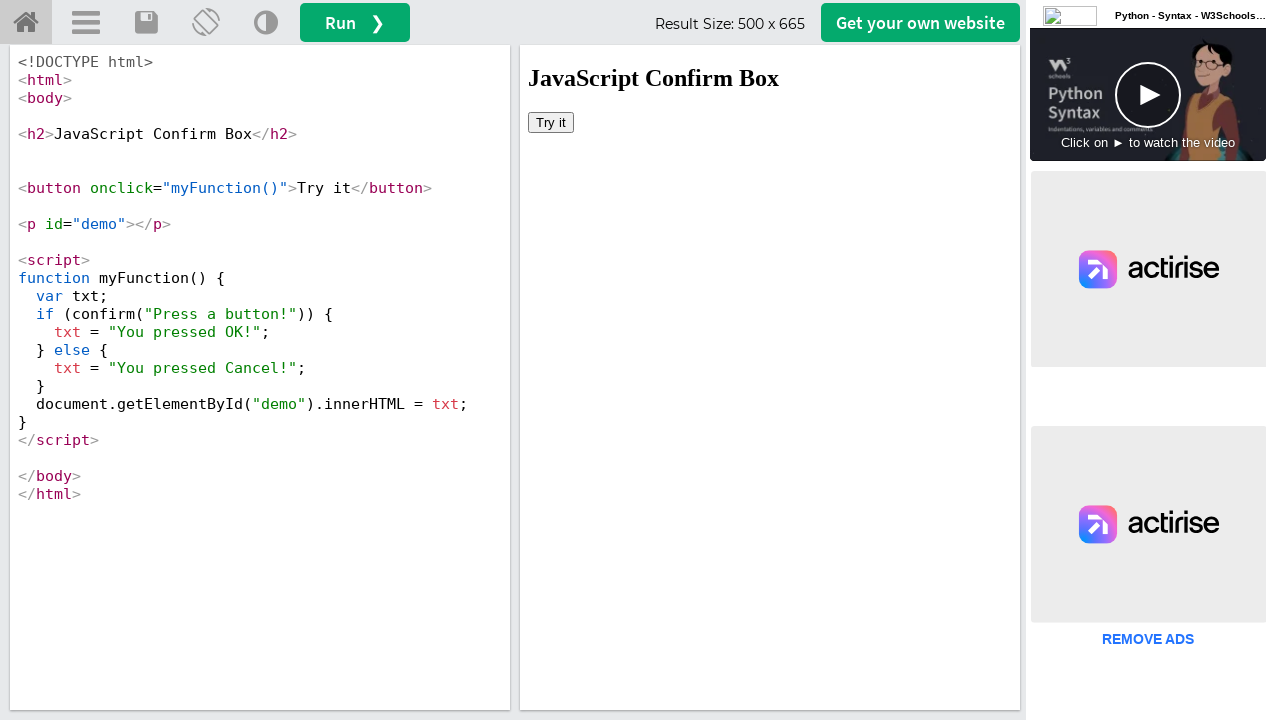

Clicked 'Try it' button to trigger JavaScript confirm dialog at (551, 122) on #iframeResult >> internal:control=enter-frame >> xpath=//button[text()='Try it']
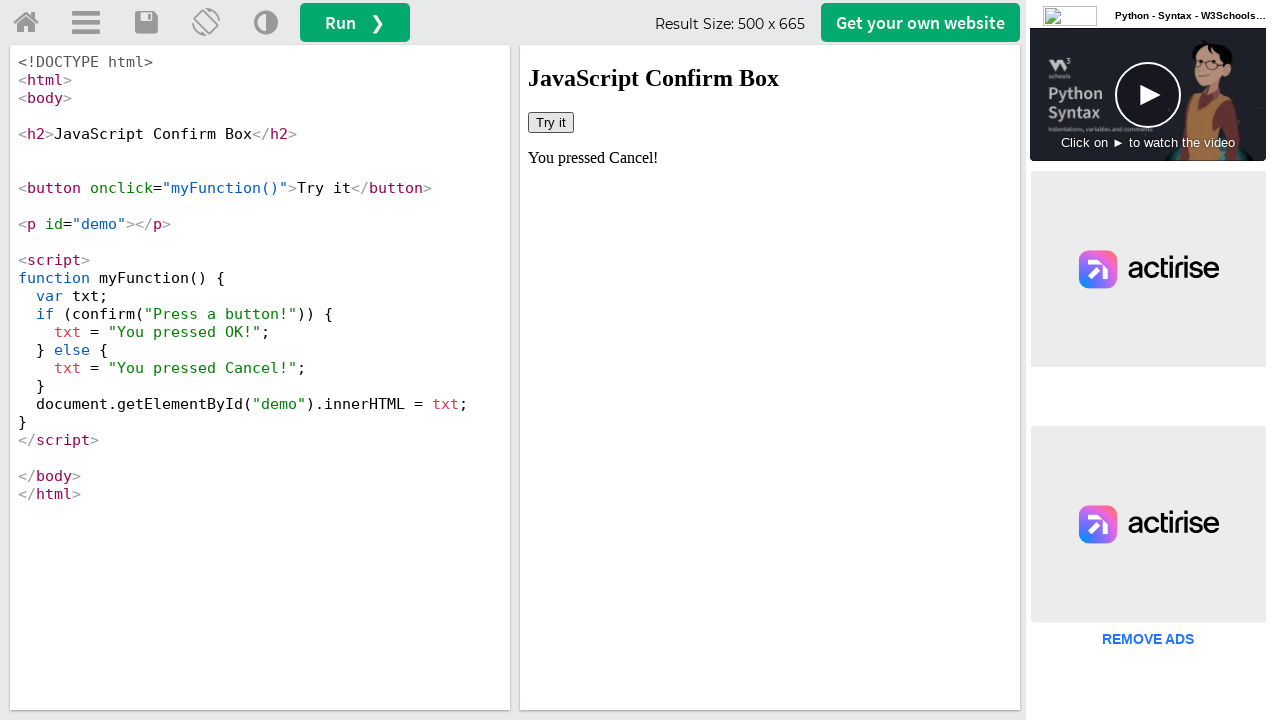

Set up dialog handler to accept confirm dialog
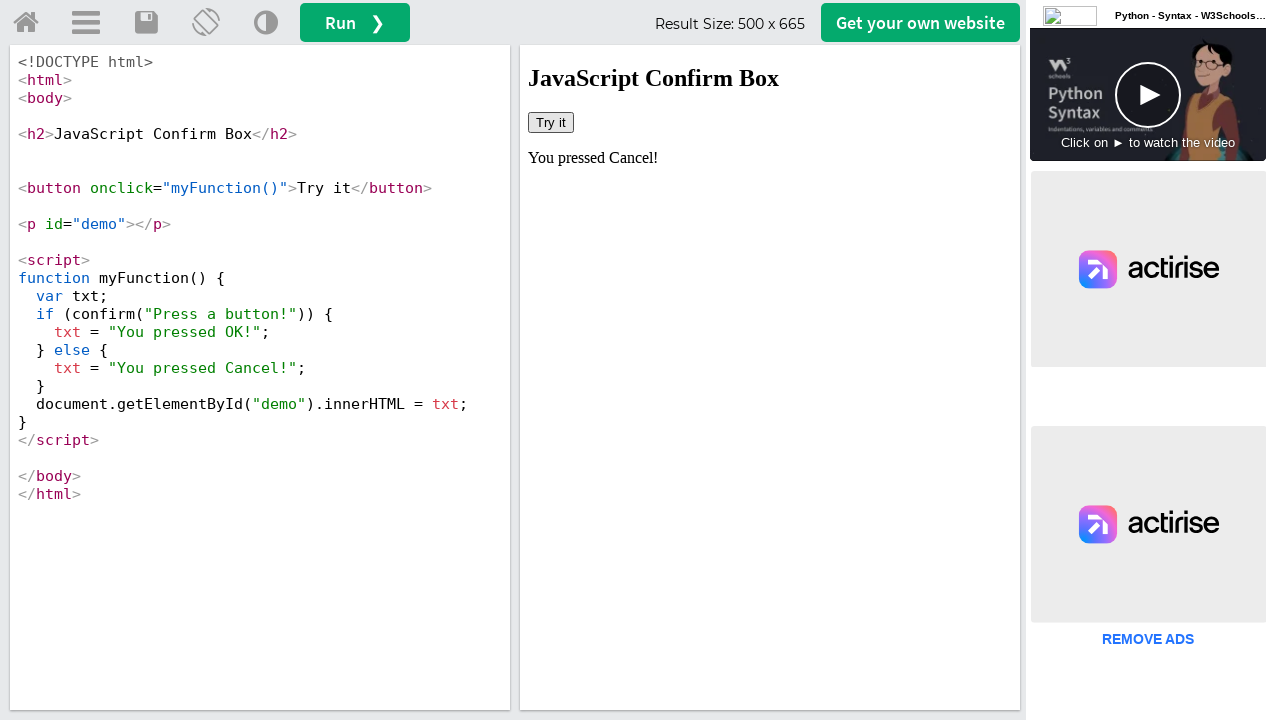

Retrieved result text after accepting confirm dialog: 'You pressed Cancel!'
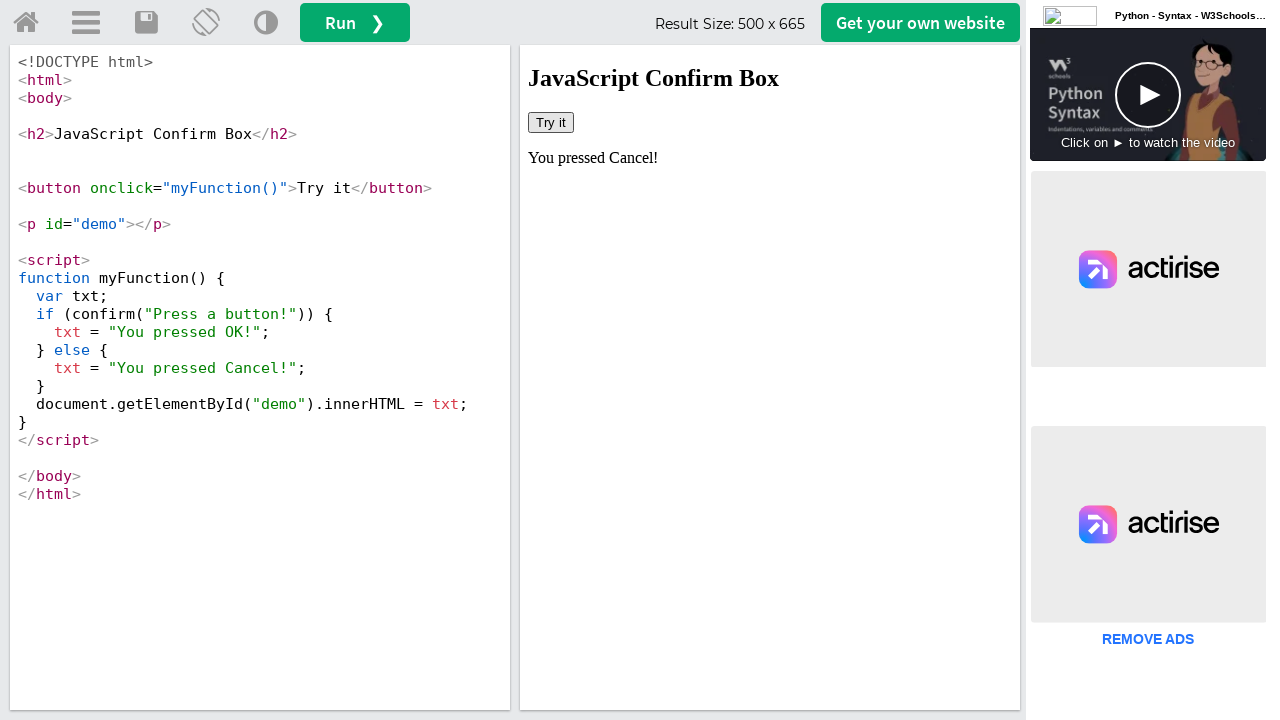

Printed result text to console
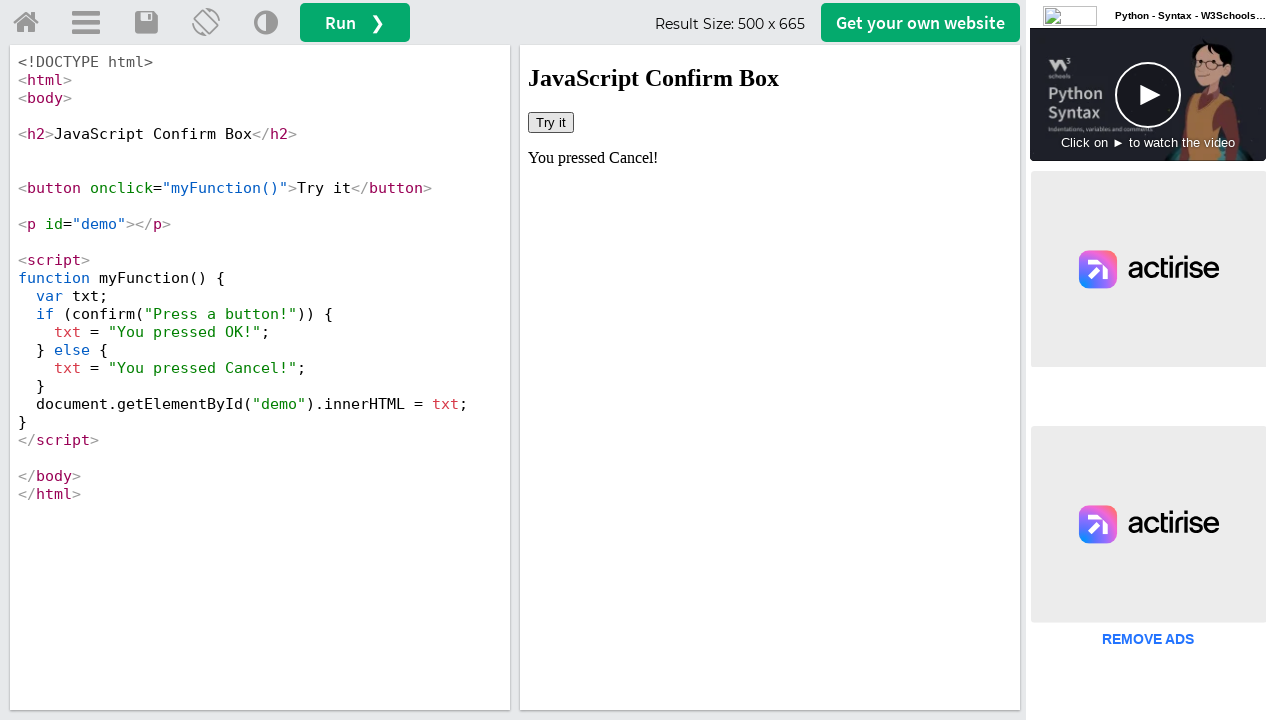

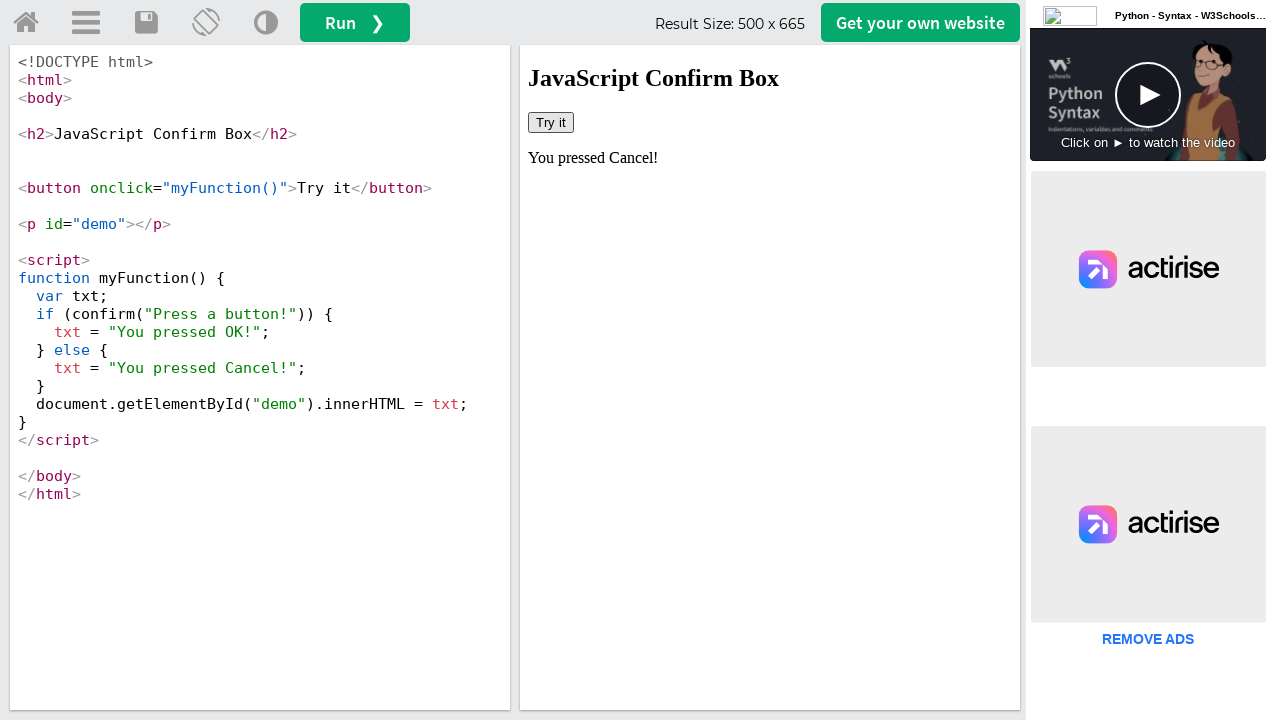